Tests sorting the Due column in ascending order using semantic class-based locators on the second table which has helpful class attributes.

Starting URL: http://the-internet.herokuapp.com/tables

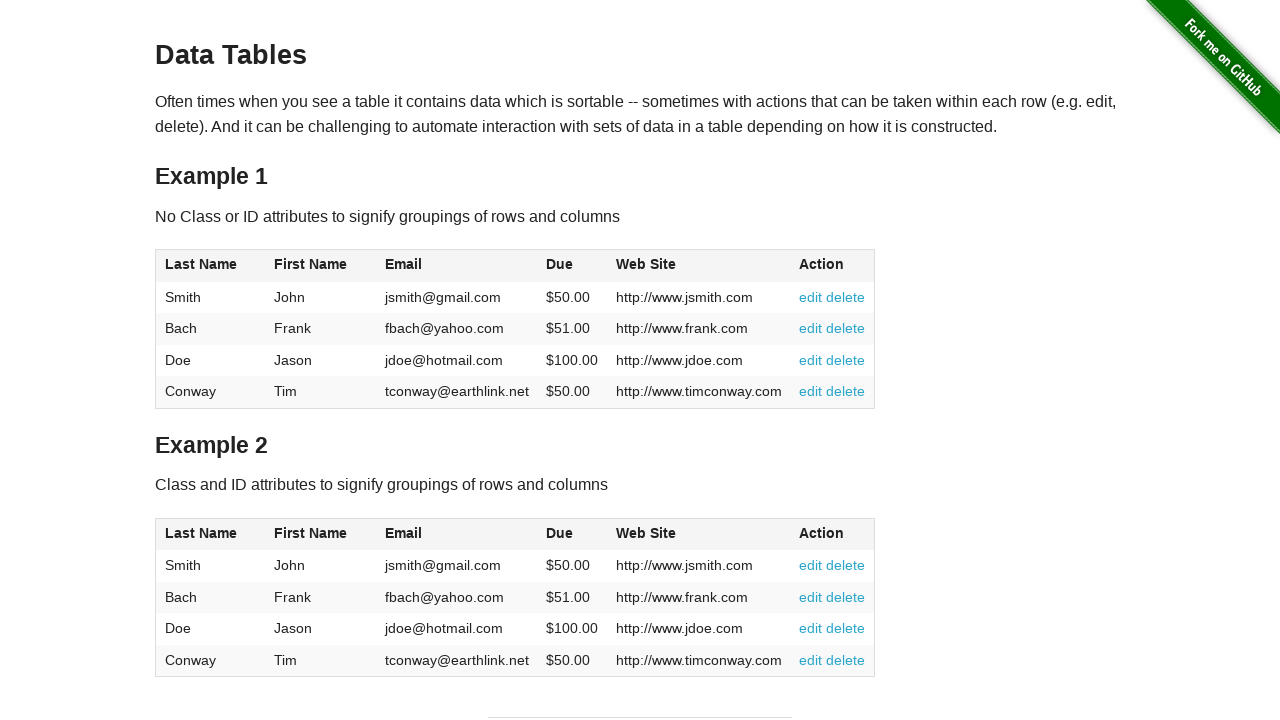

Clicked on the Due column header in the second table to sort at (560, 533) on #table2 thead .dues
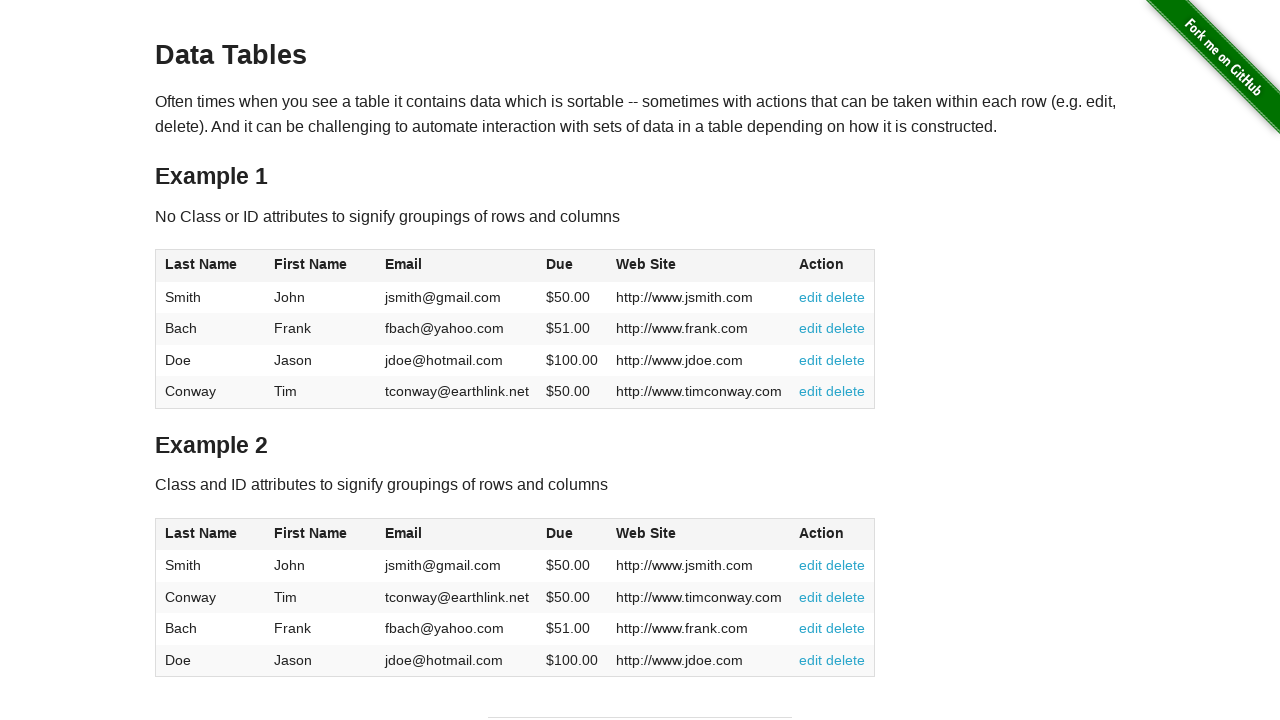

Table sorted by Due column in ascending order
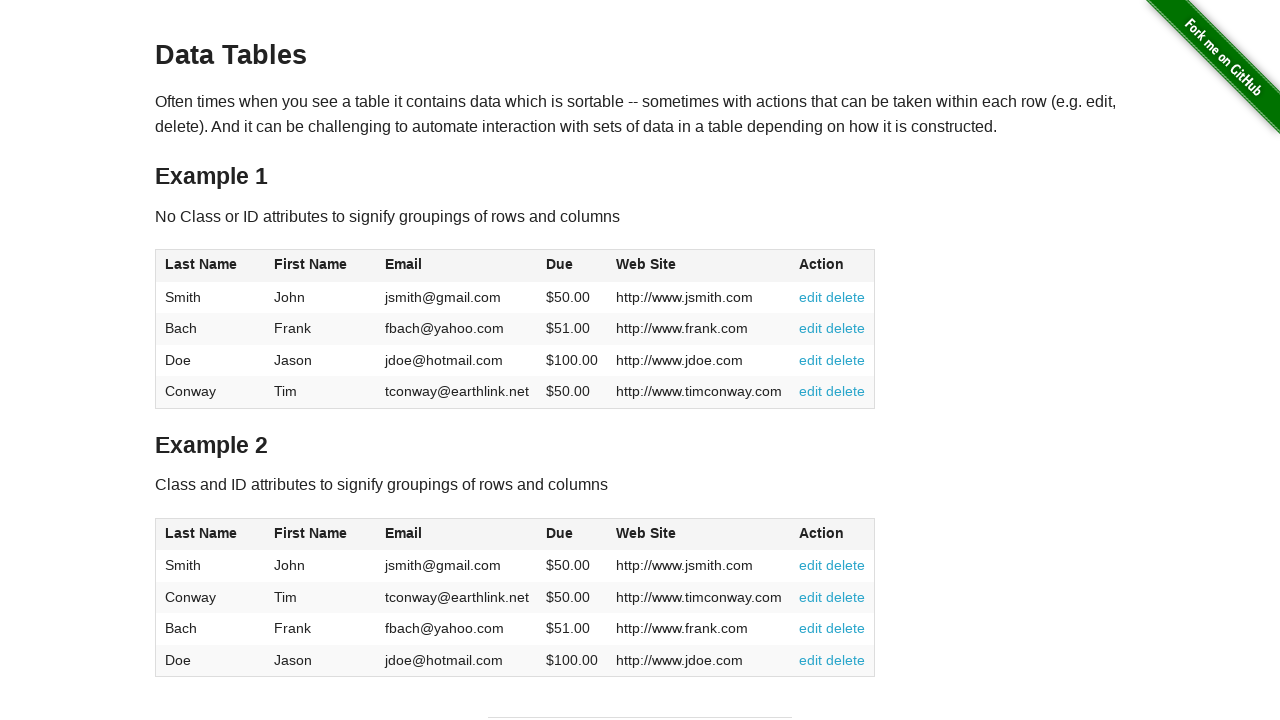

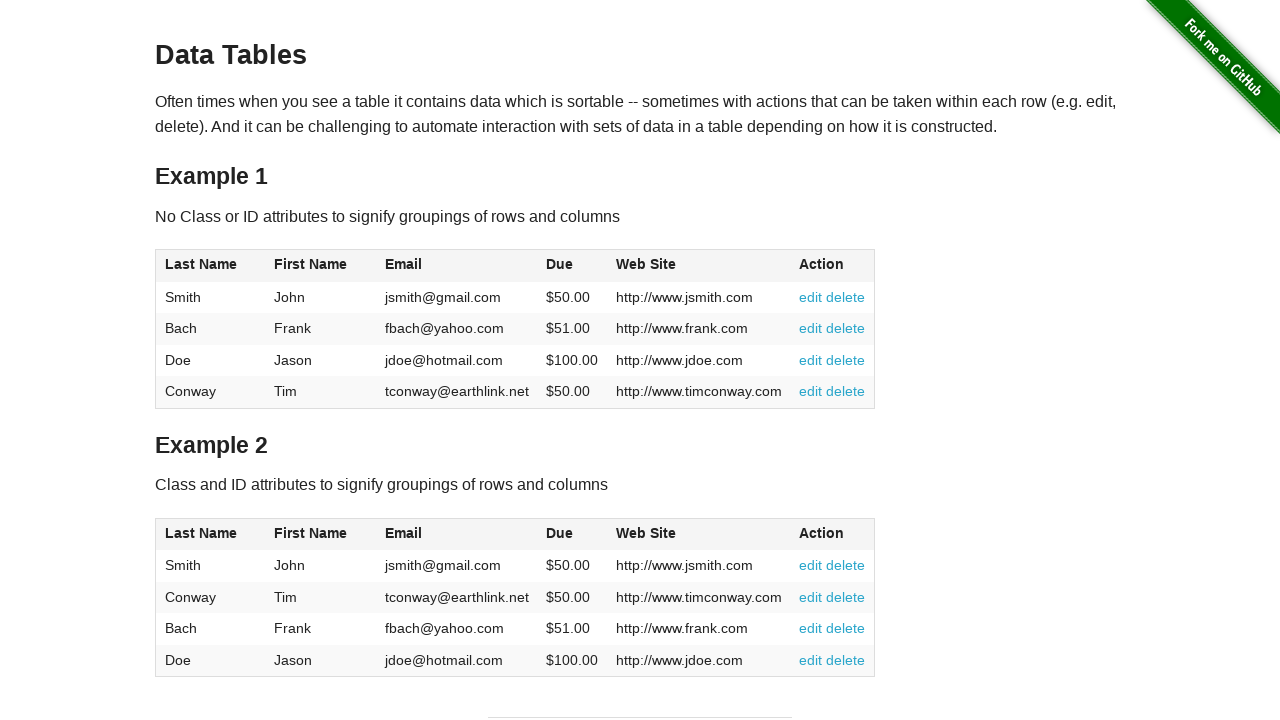